Tests basic navigation to the Telex Hungarian news website by loading the homepage.

Starting URL: https://telex.hu

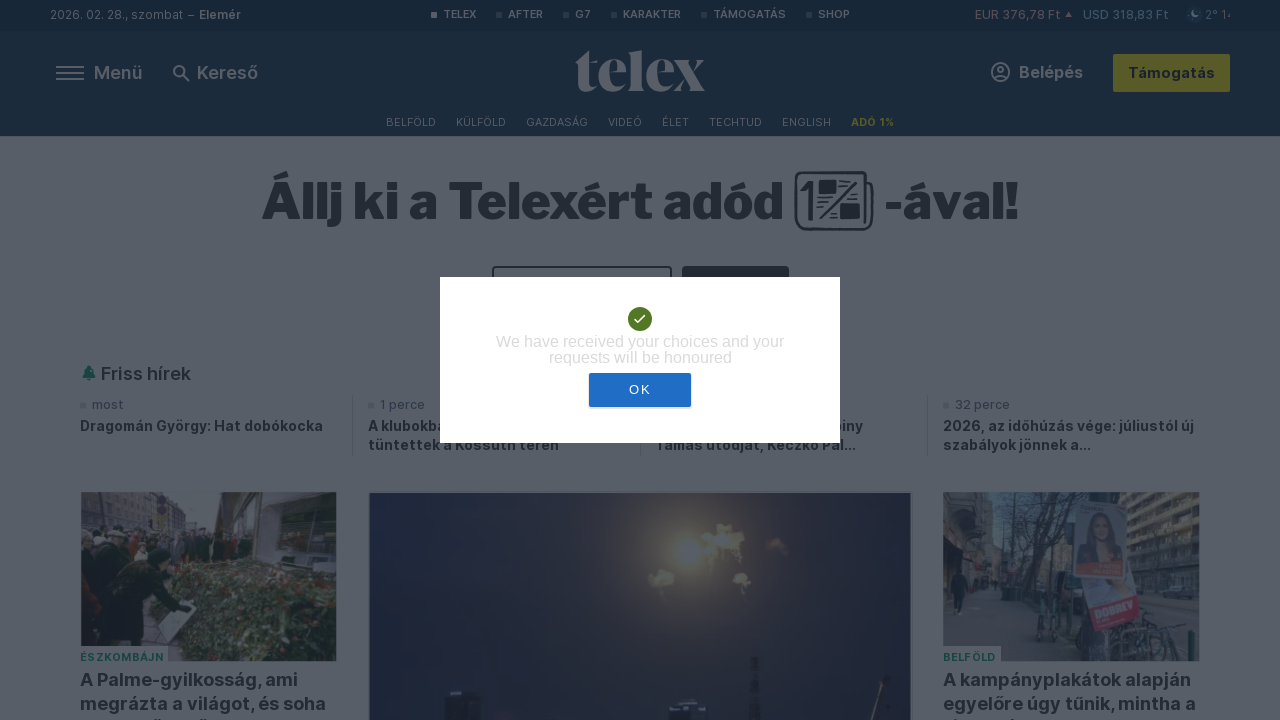

Navigated to Telex Hungarian news website homepage
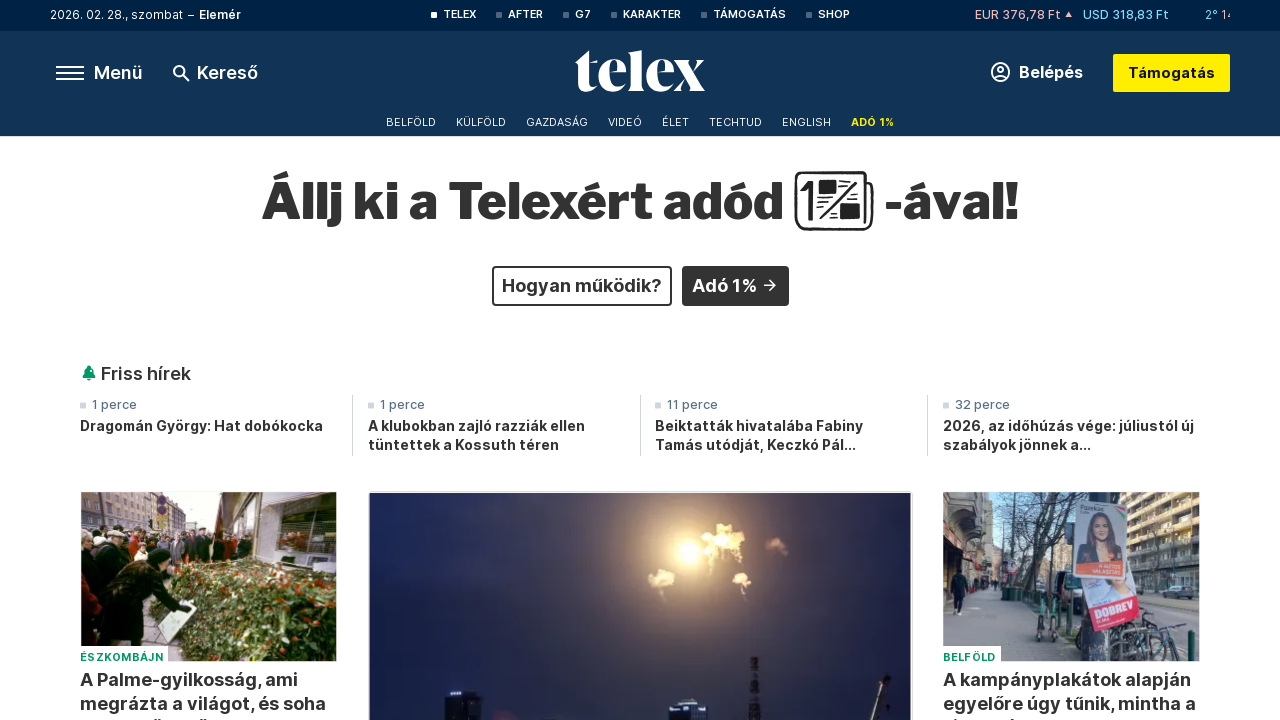

Page DOM content loaded
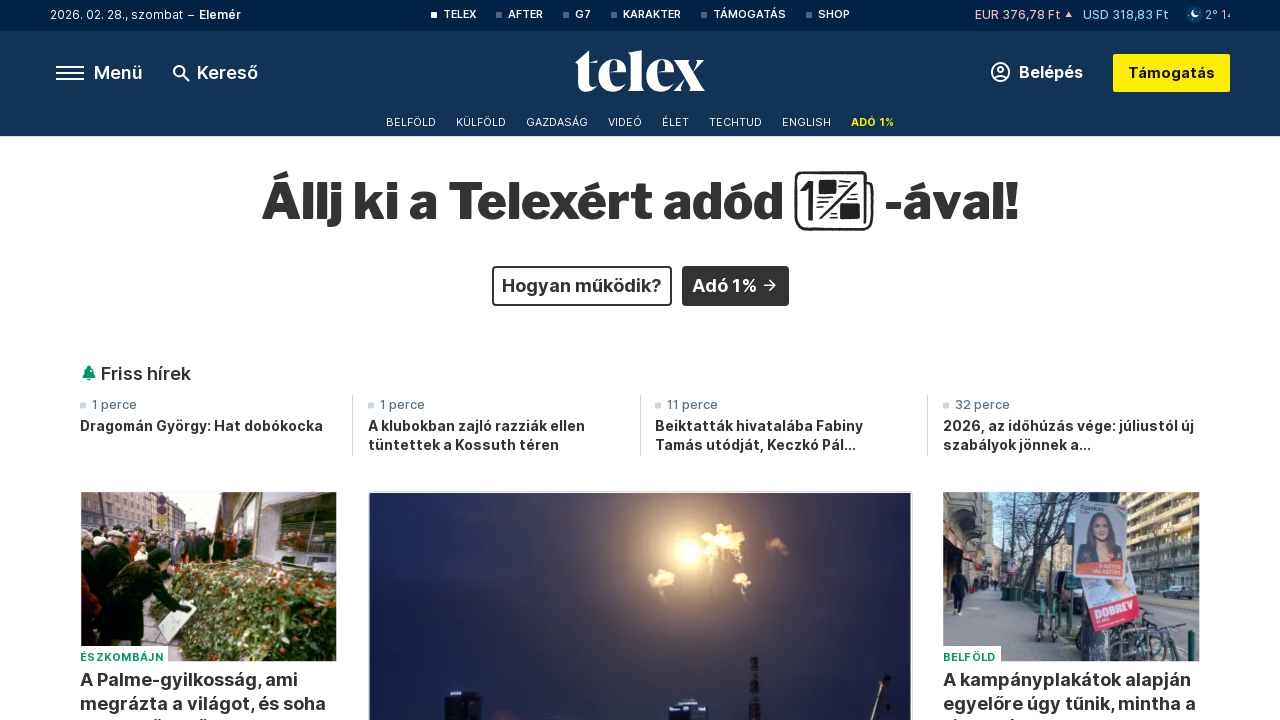

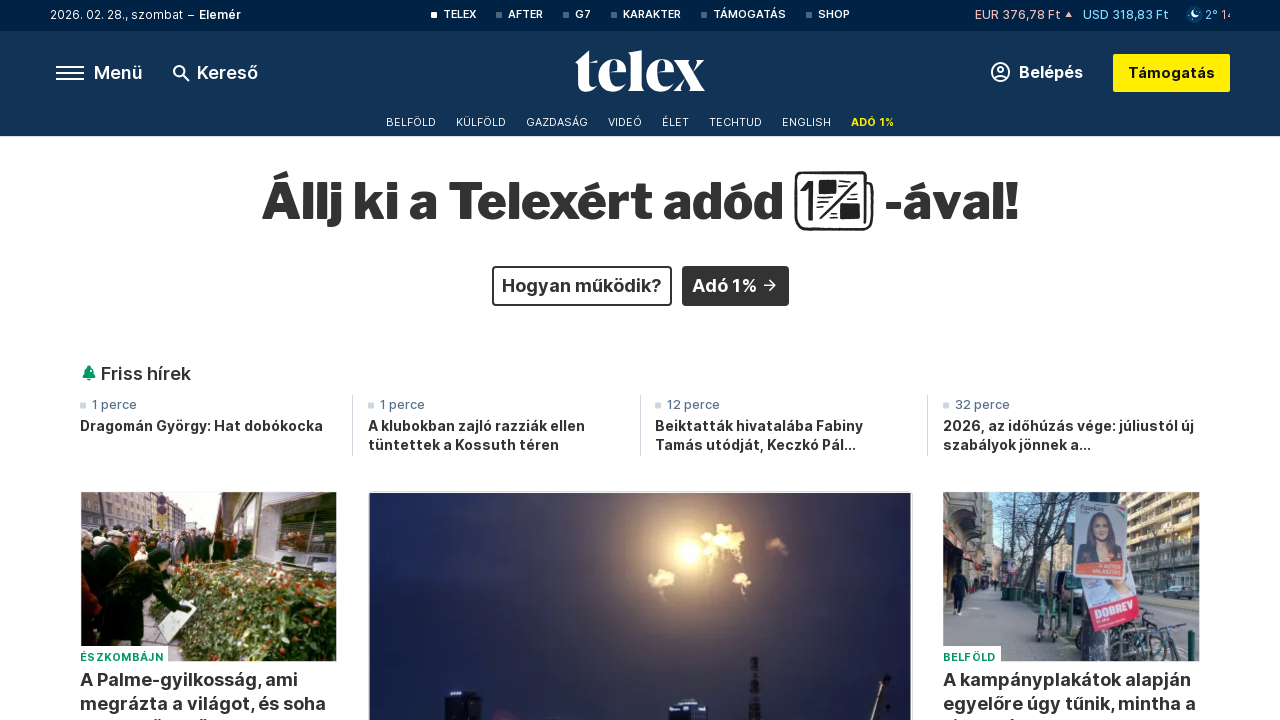